Tests multi-select functionality by selecting multiple ingredients and verifying the selections

Starting URL: https://igorsmasc.github.io/praticando_selects_radio_checkbox/

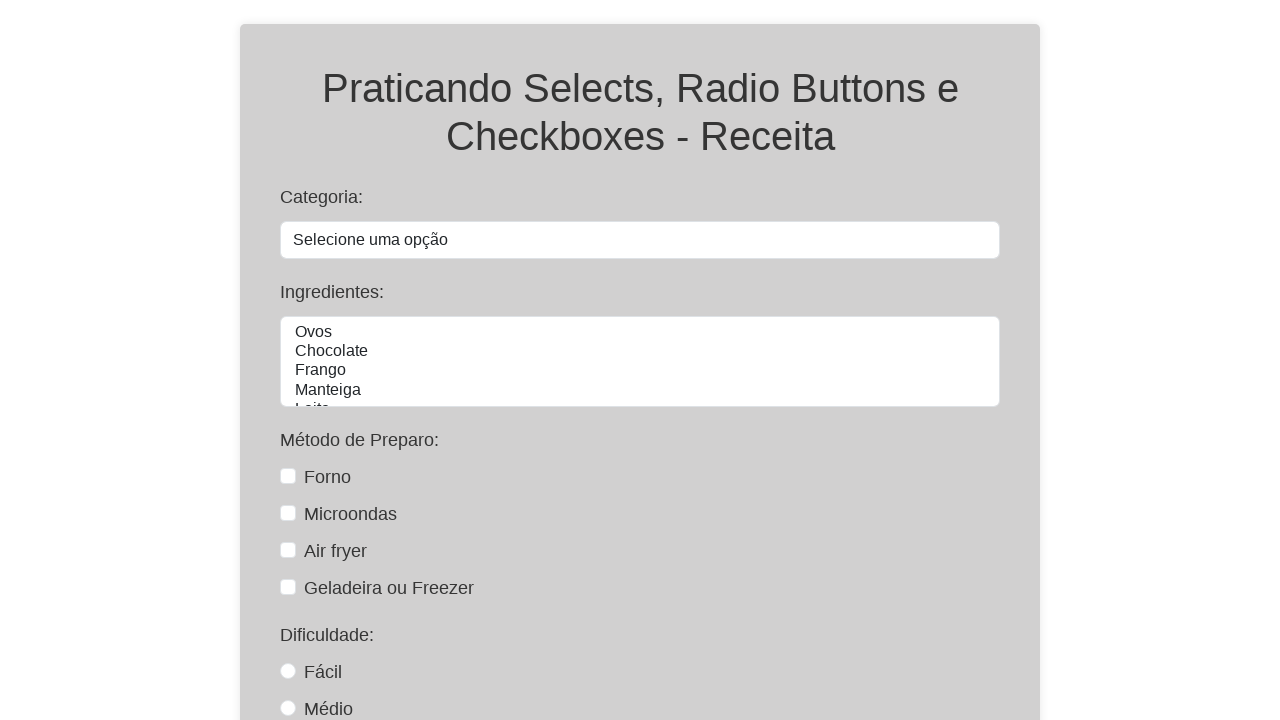

Selected multiple ingredients: Frango and Farinha from the multi-select dropdown on #ingredientes
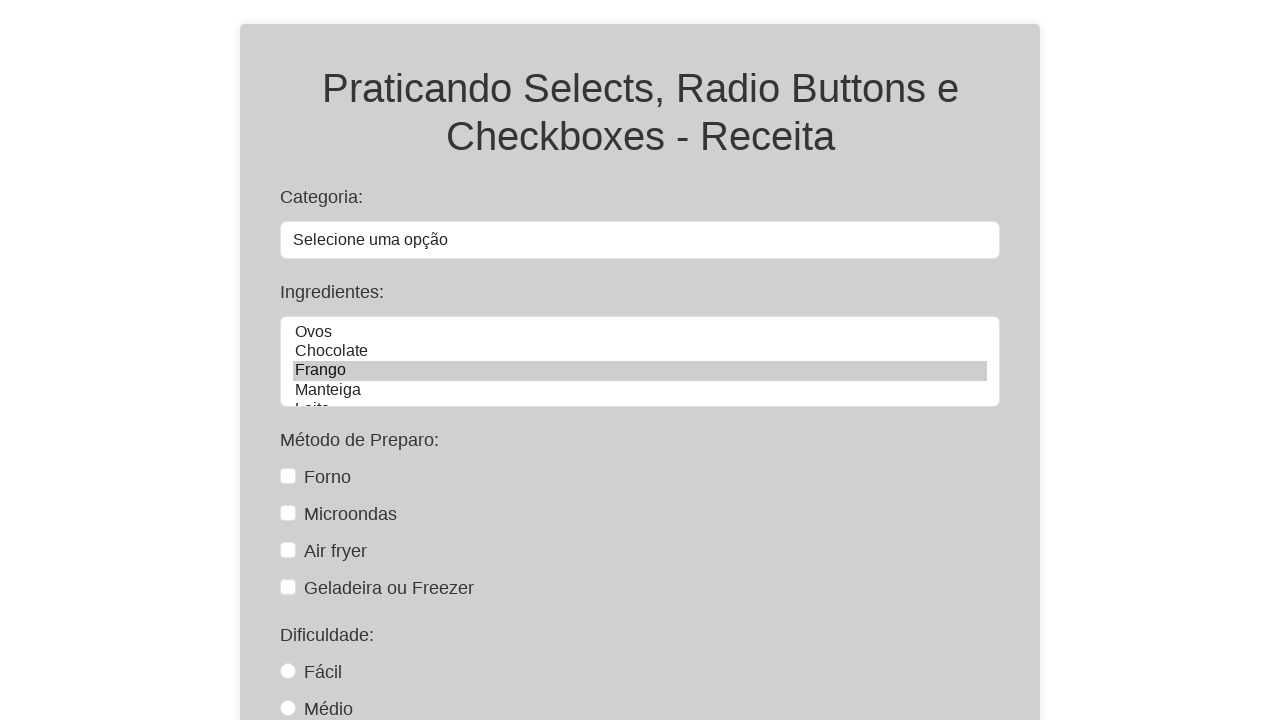

Retrieved all checked options from ingredientes select
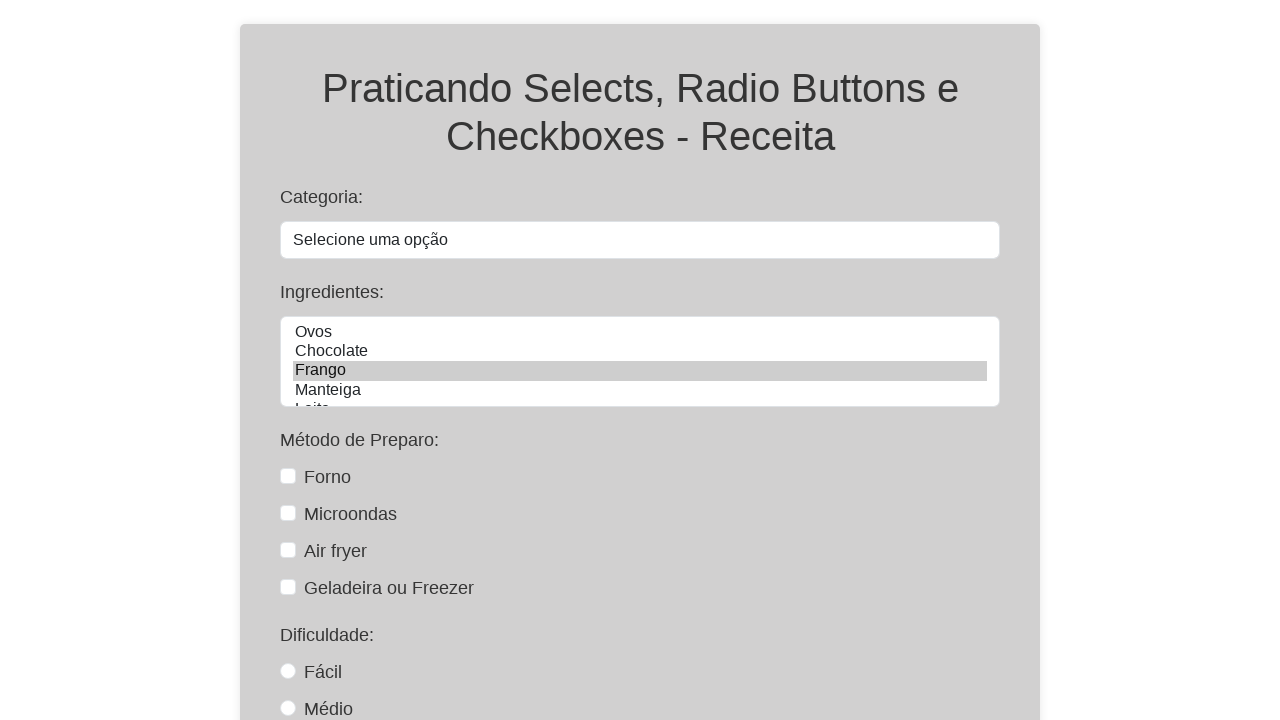

Verified that exactly 2 options are selected
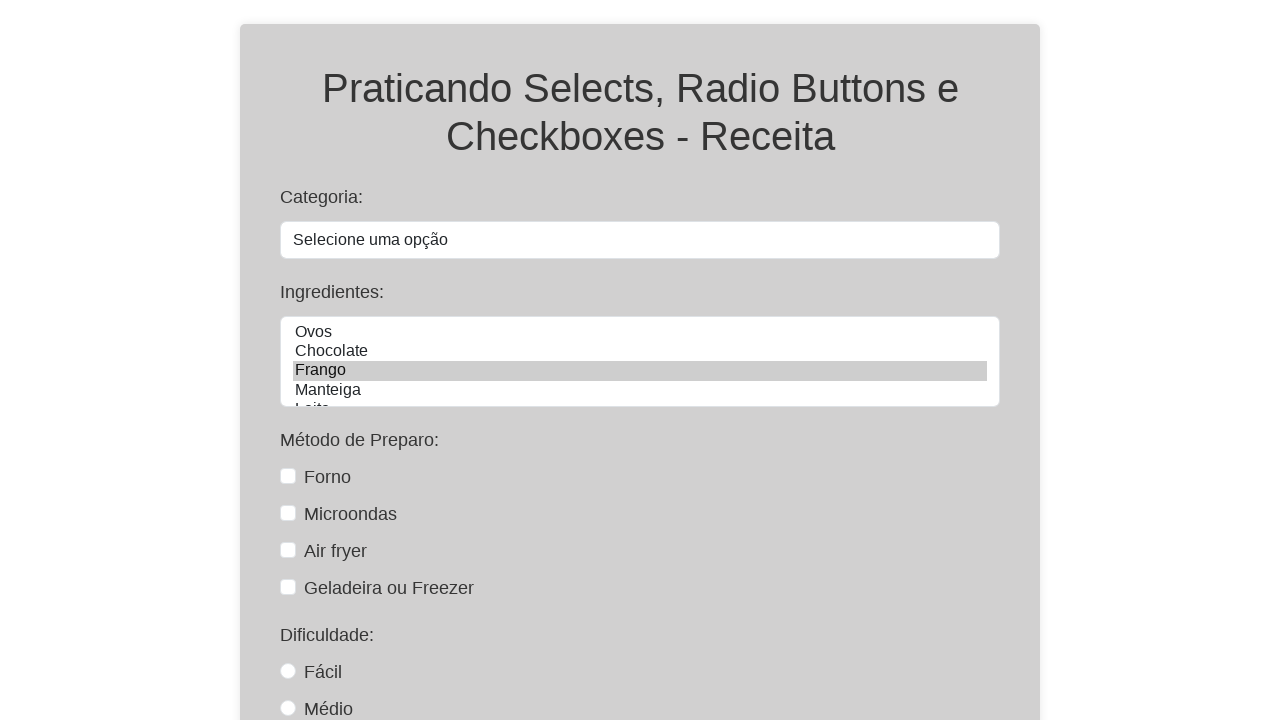

Extracted text content from all selected options
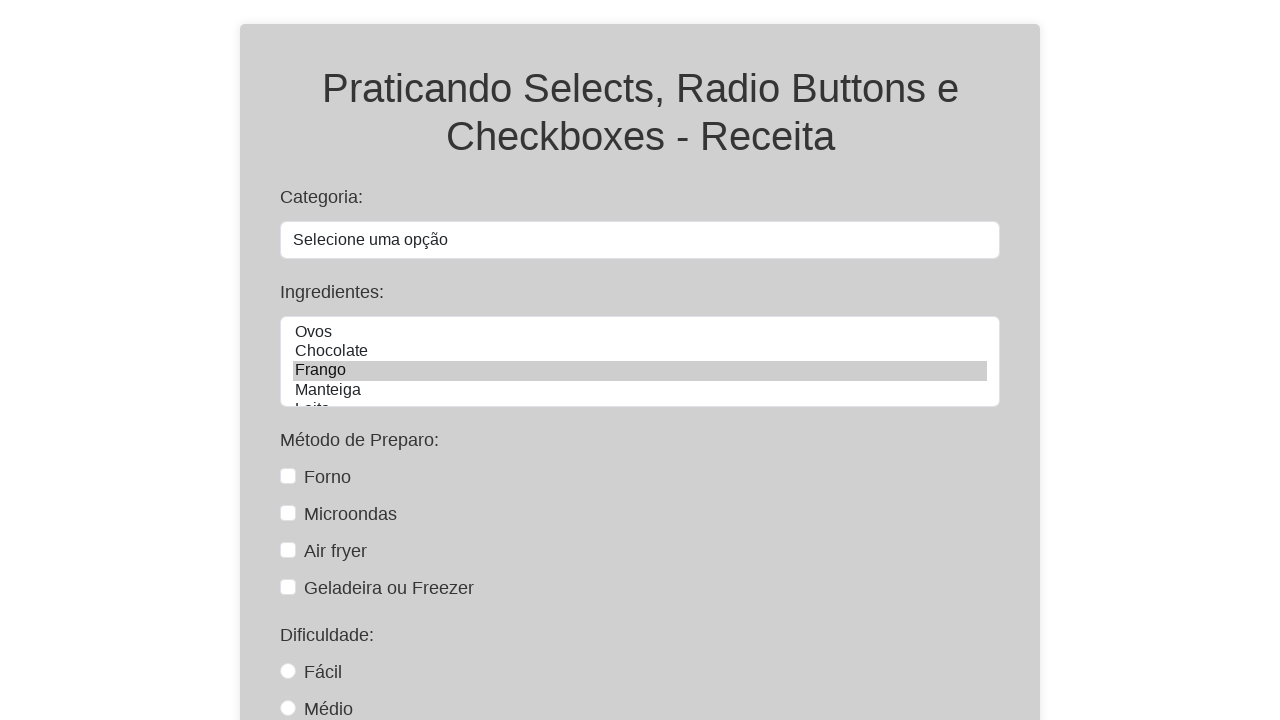

Verified that selected options match expected values: Frango and Farinha
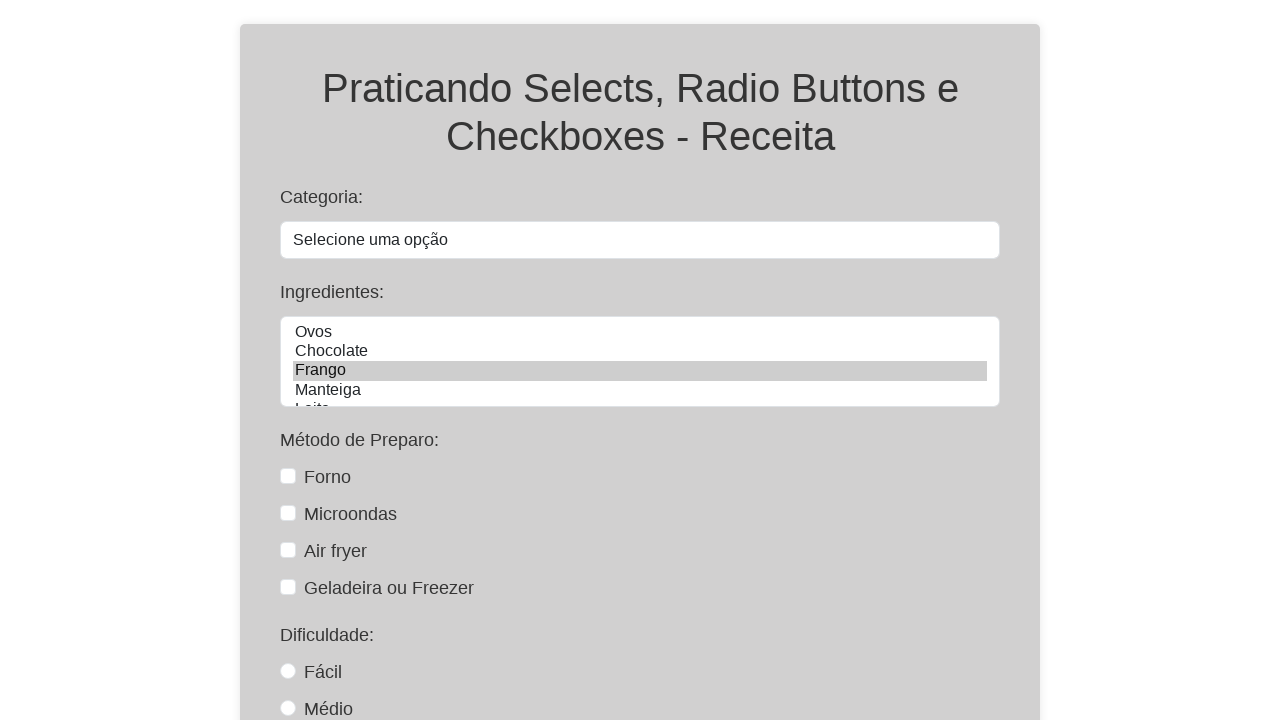

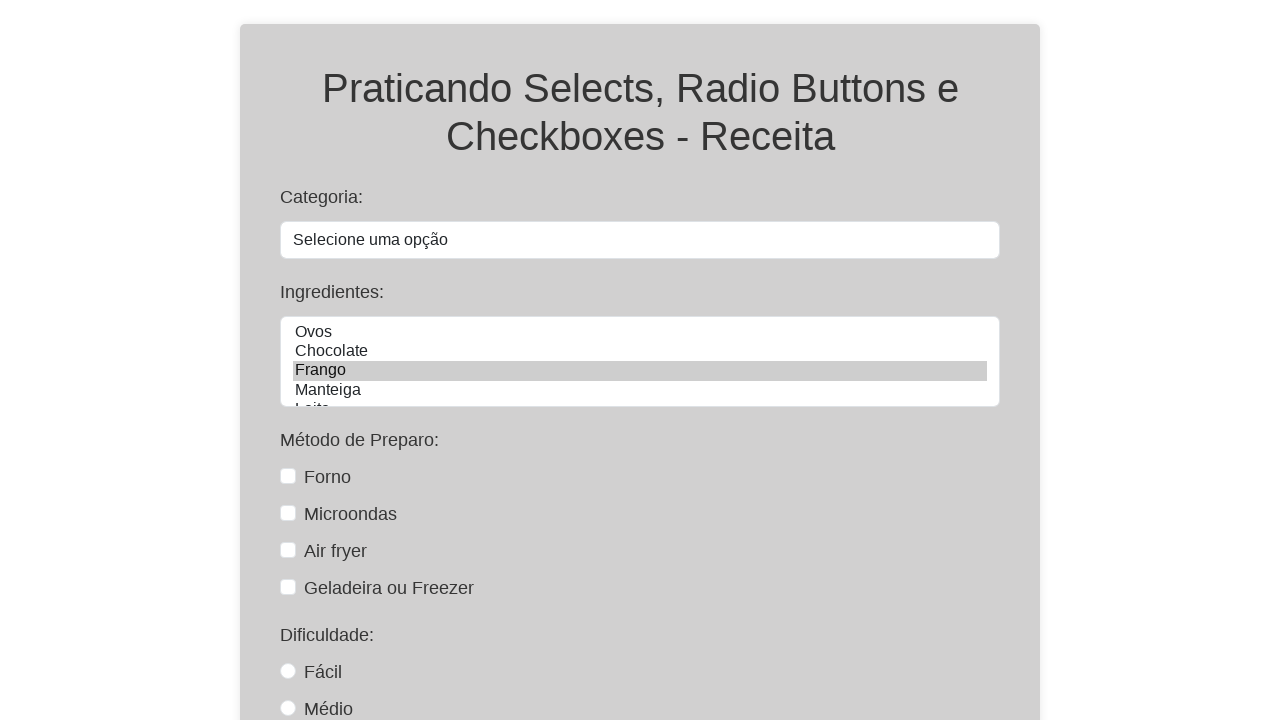